Tests the Python.org search functionality by entering "pycon" as a search query and verifying that results are returned.

Starting URL: http://www.python.org

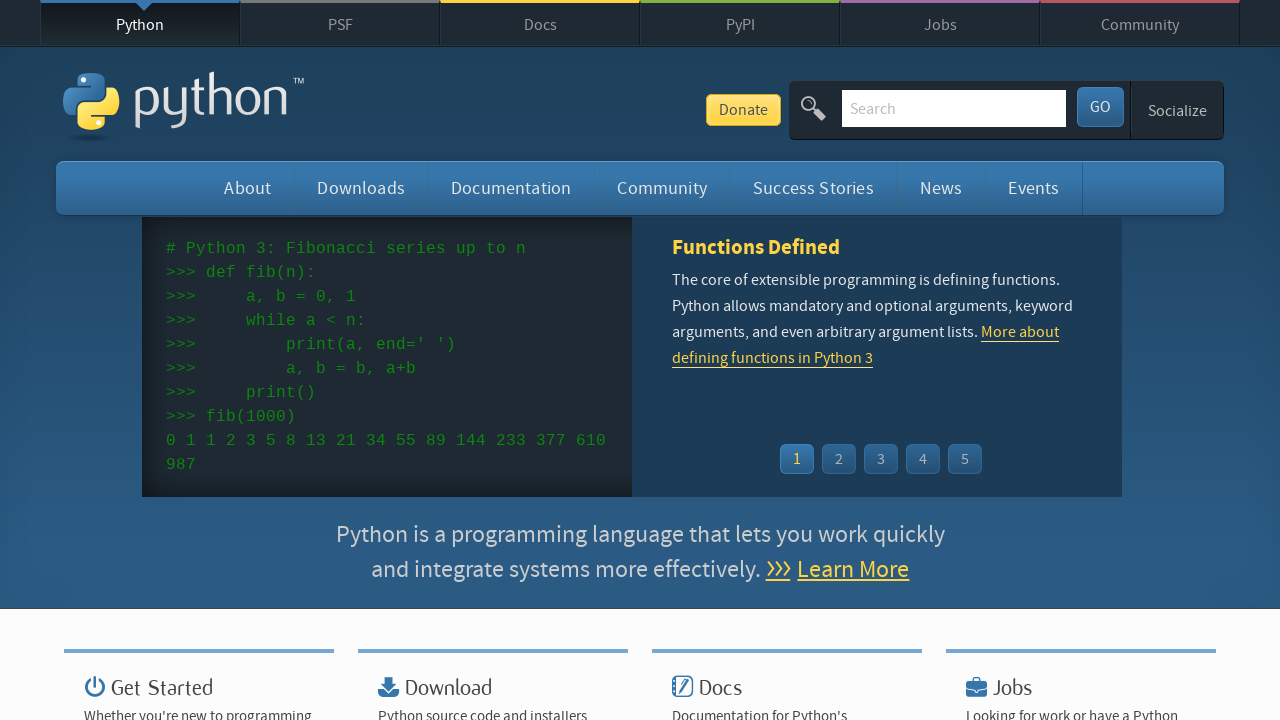

Verified 'Python' is in page title
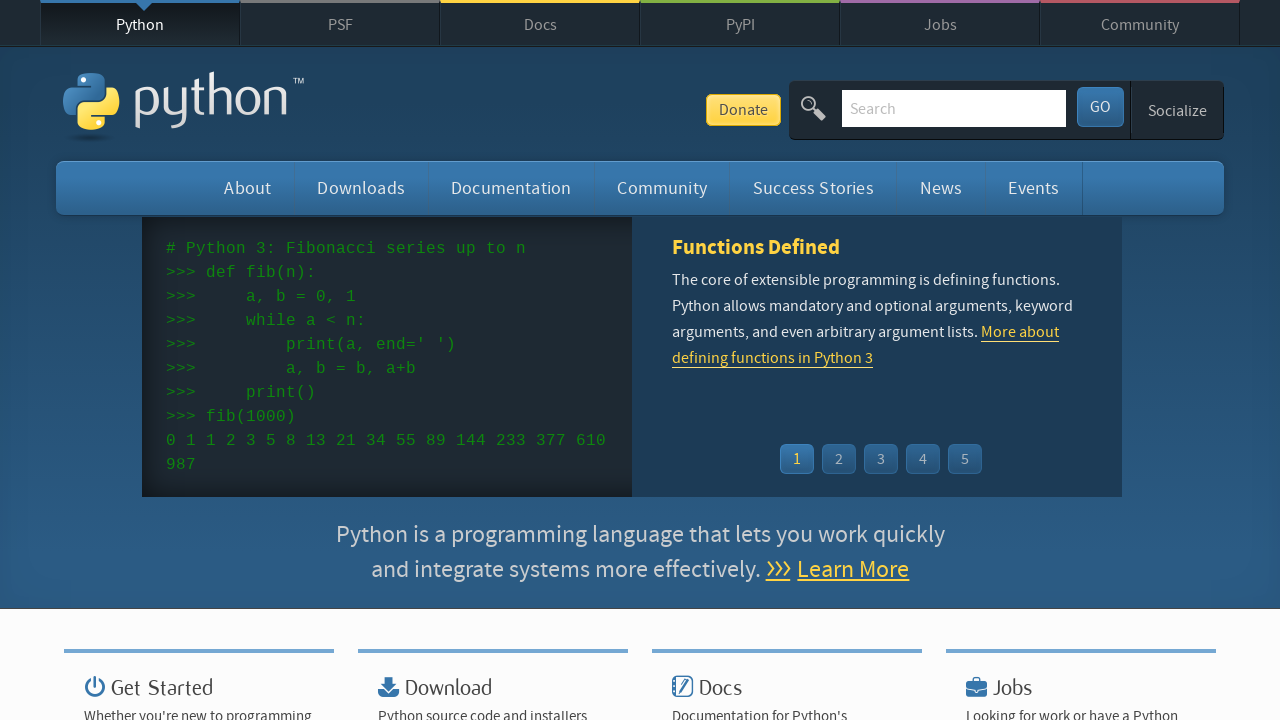

Filled search field with 'pycon' on input[name='q']
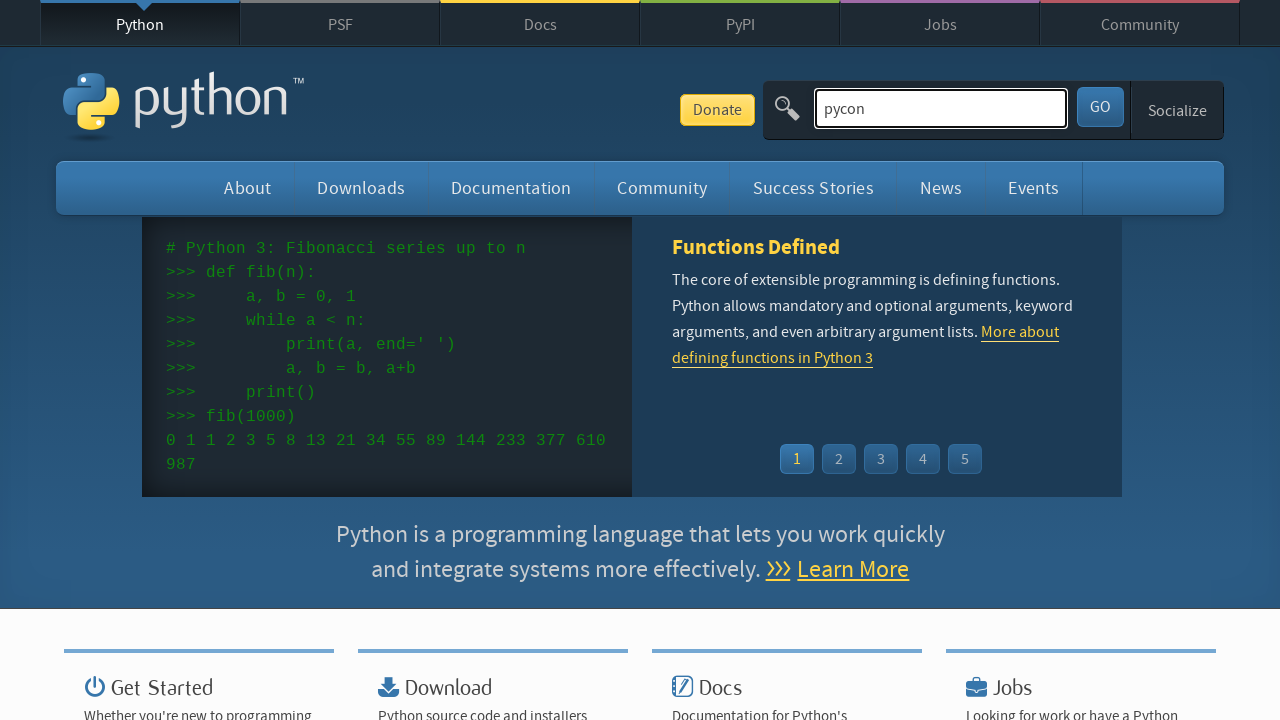

Pressed Enter to submit search query on input[name='q']
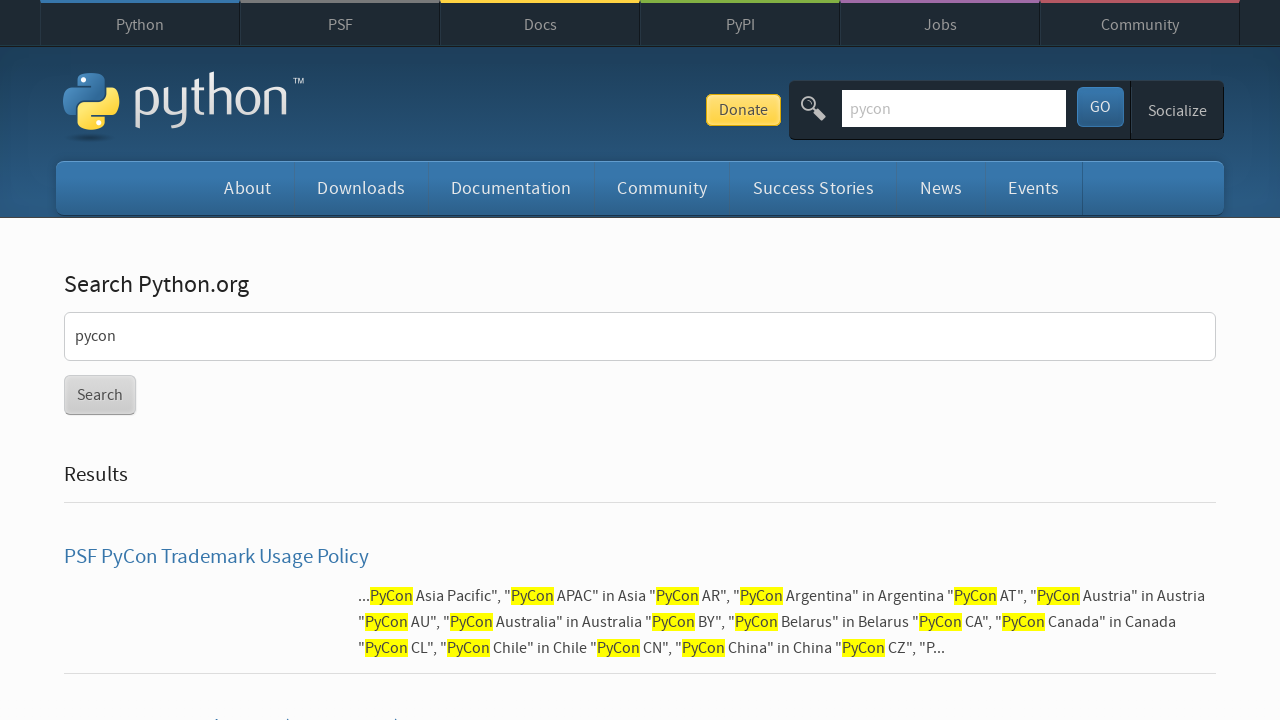

Waited for network to be idle after search
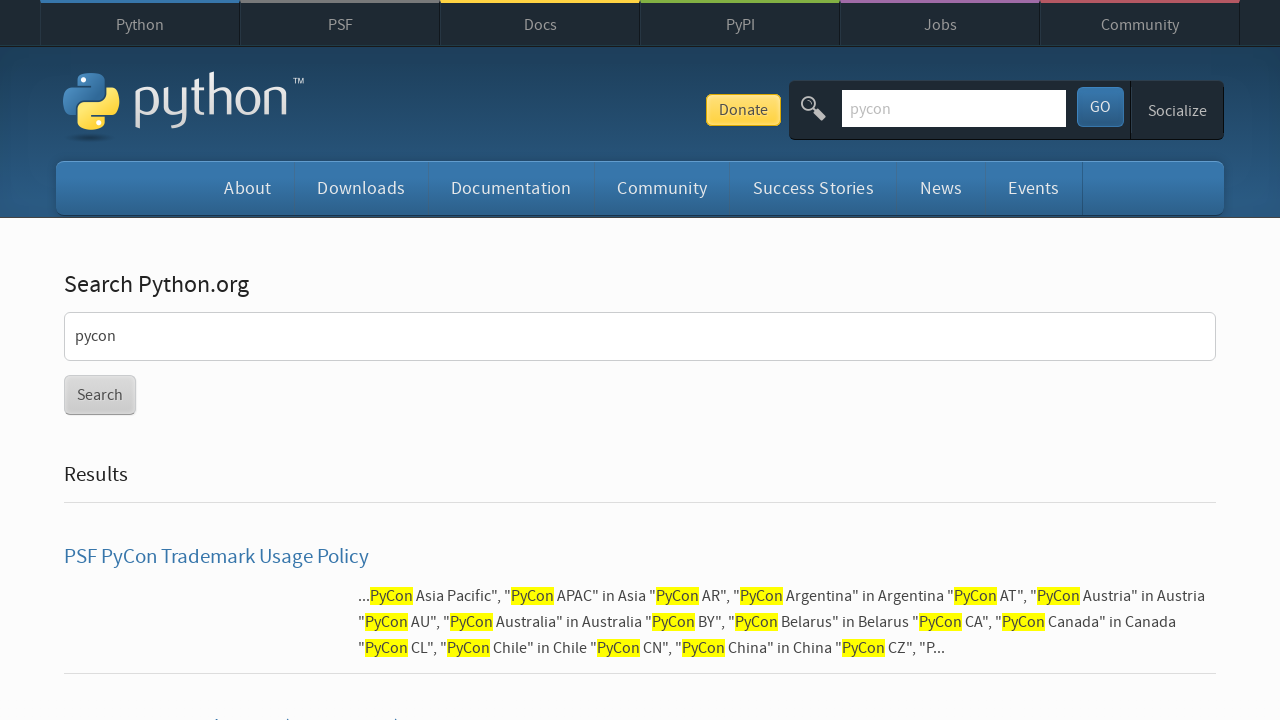

Verified search results were returned (no 'No results found' message)
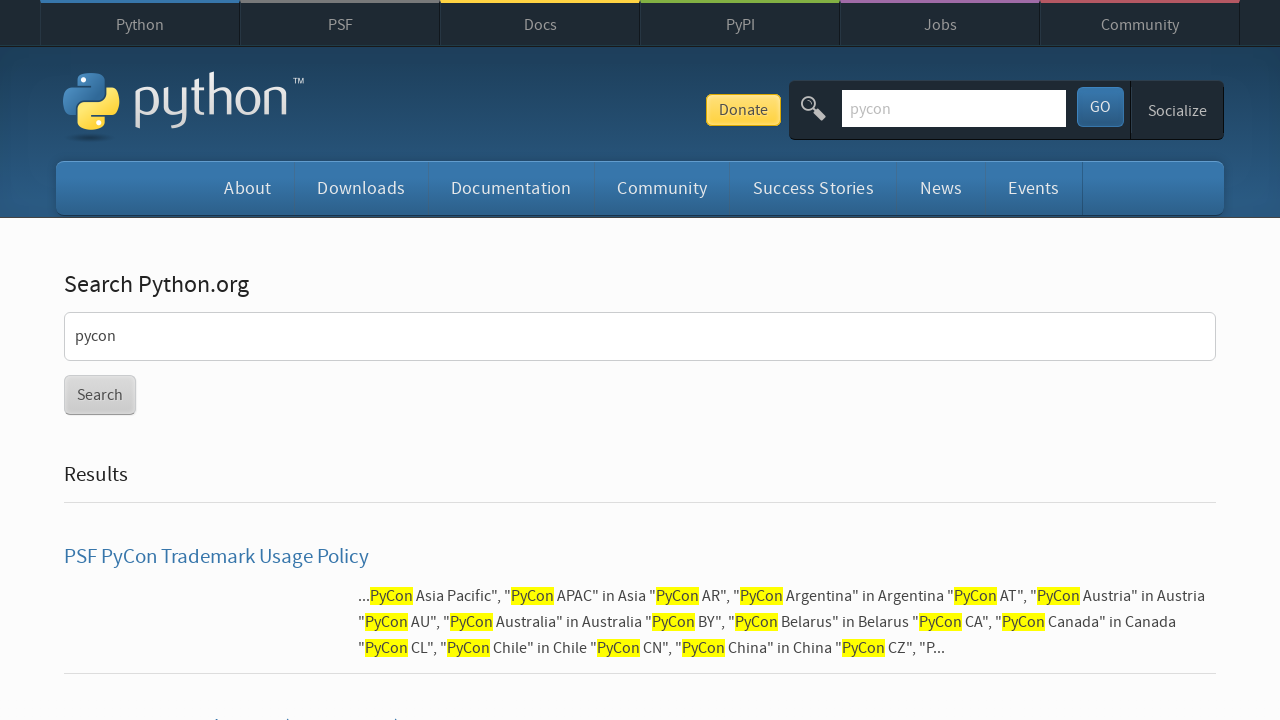

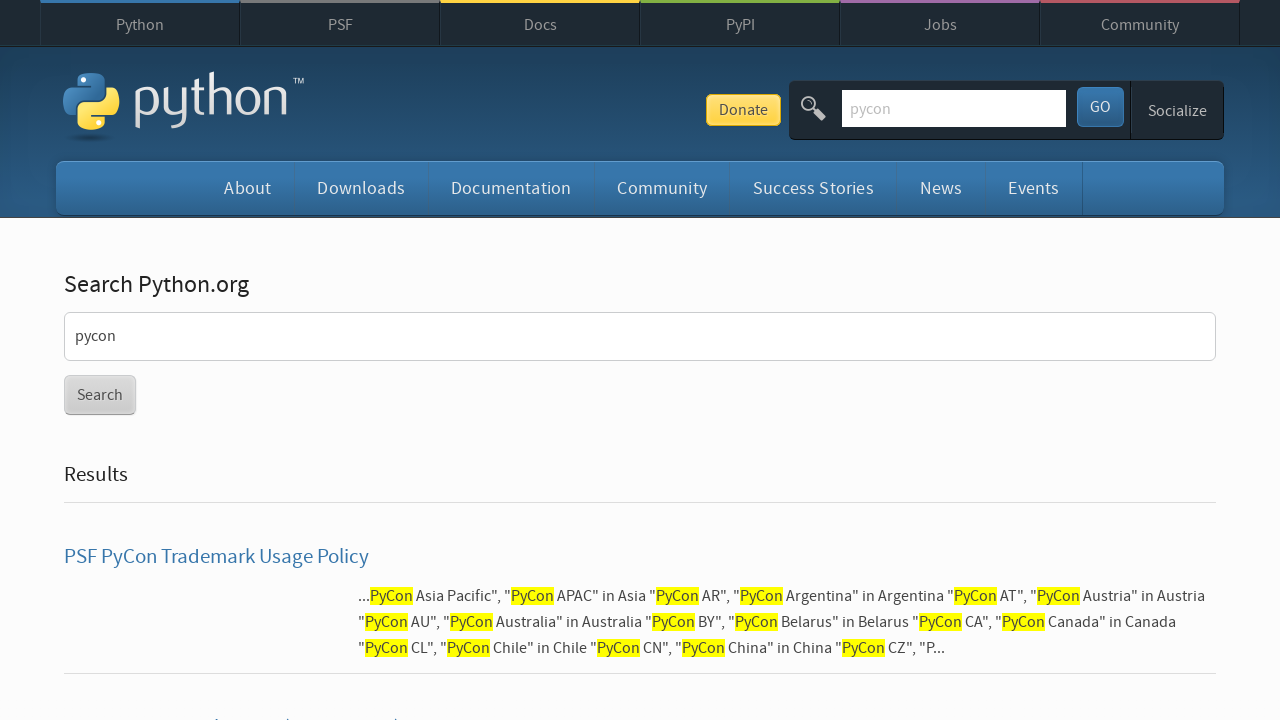